Tests multiplication with an invalid first operand (e8.) to verify error handling

Starting URL: https://gerabarud.github.io/is3-calculadora/

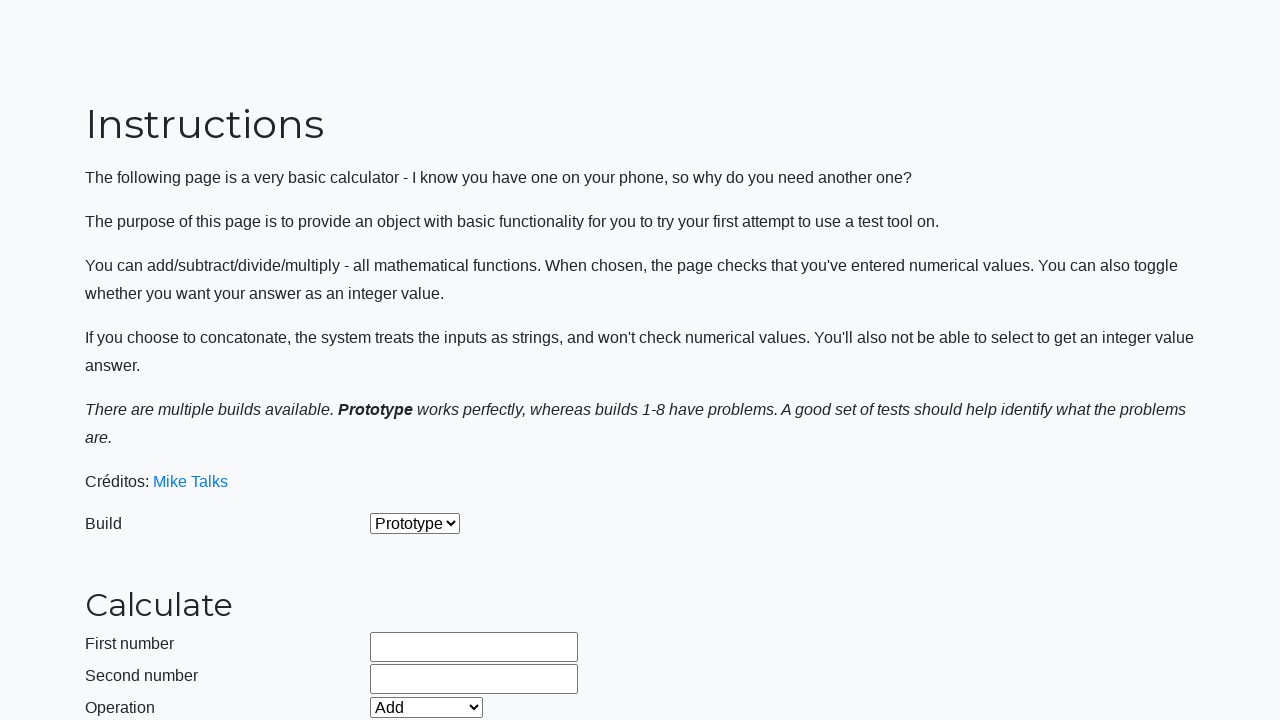

Selected 'Prototype' build from dropdown on #selectBuild
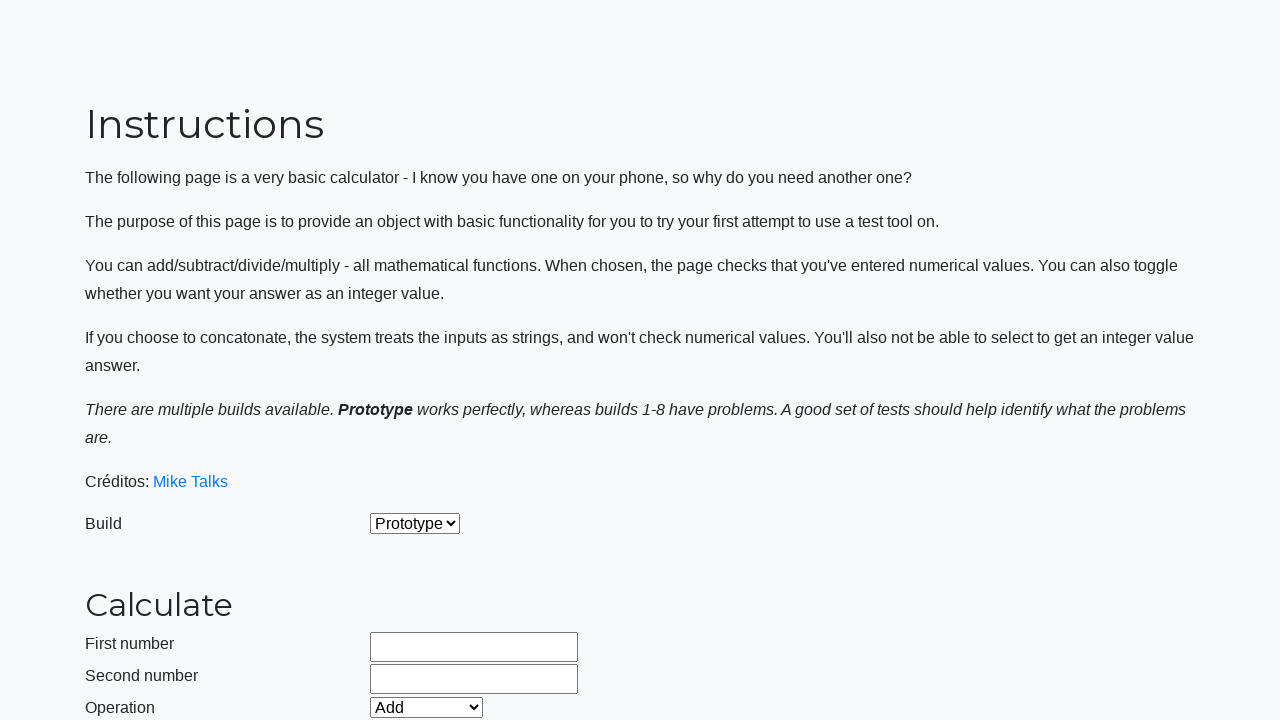

Selected 'Multiply' operation from dropdown on #selectOperationDropdown
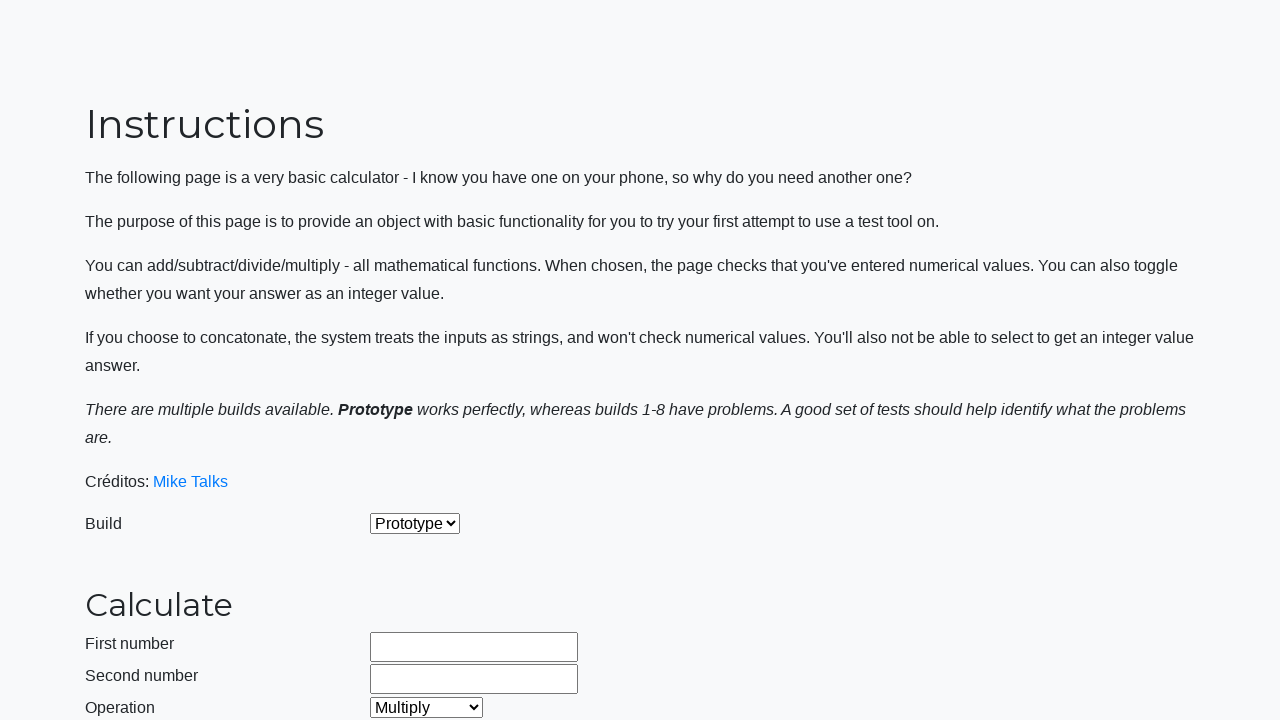

Filled first operand field with invalid value 'e8.' on #number1Field
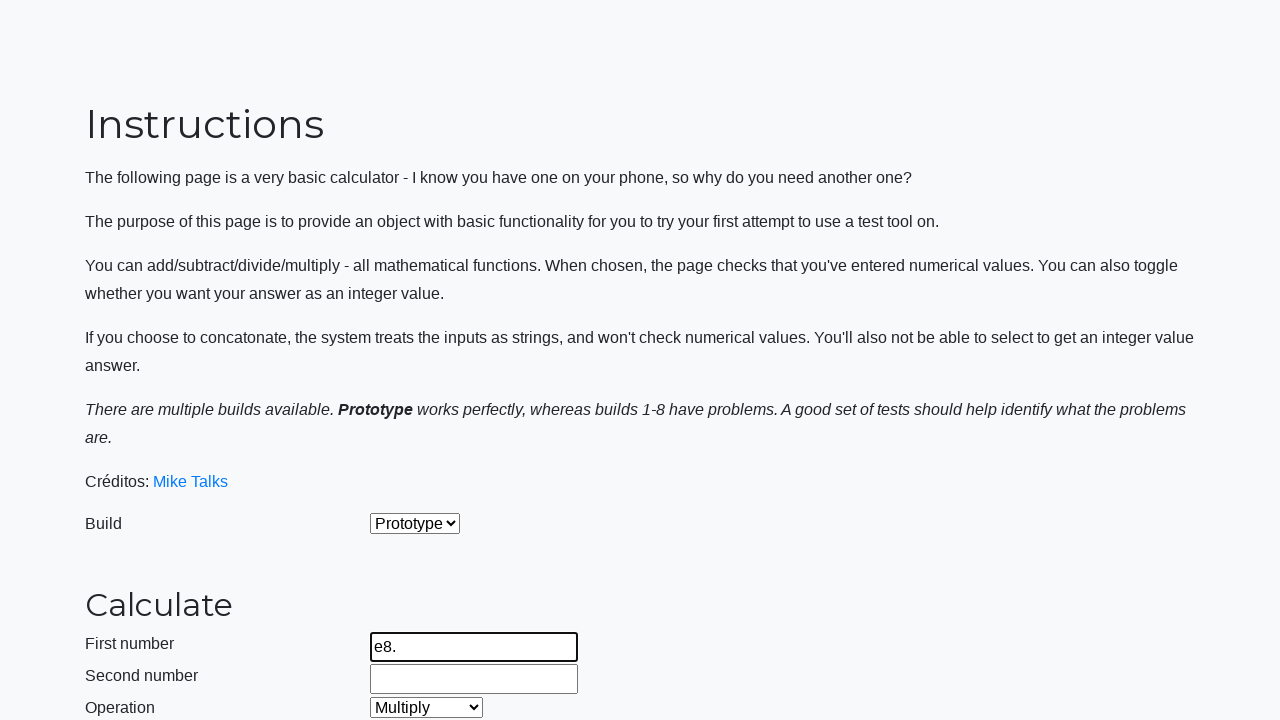

Filled second operand field with '9999999999' on #number2Field
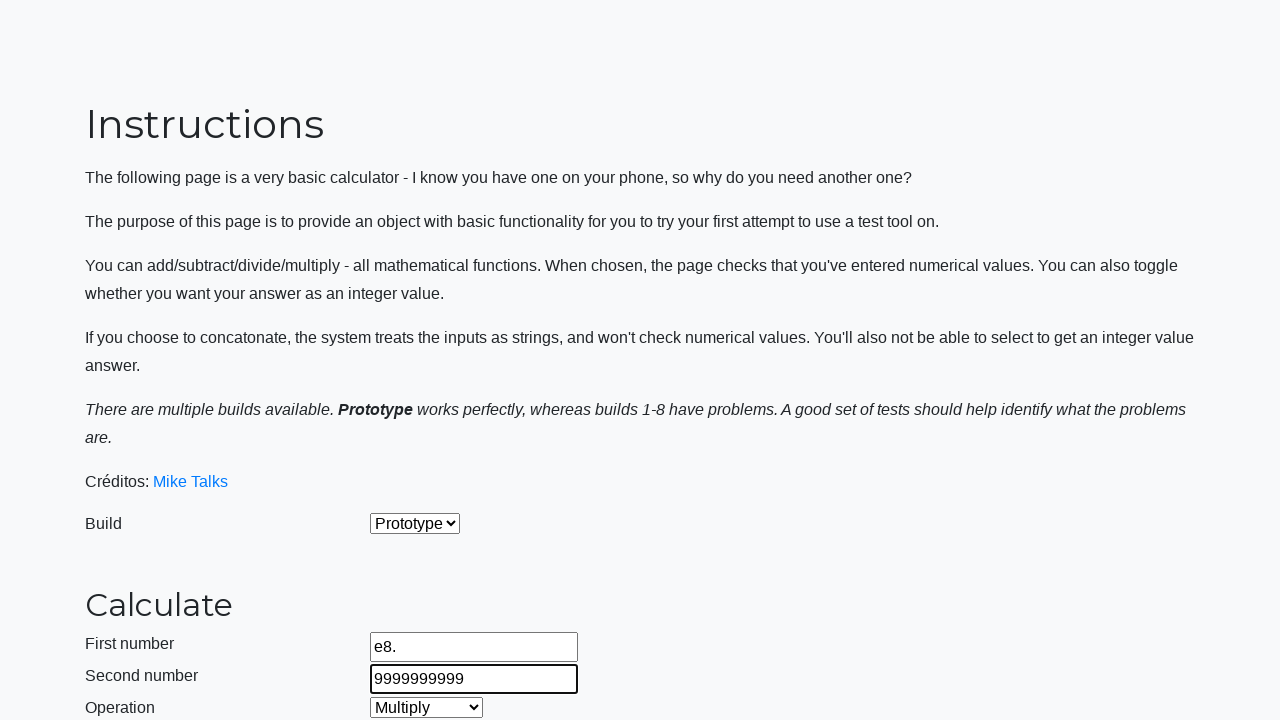

Clicked calculate button to perform multiplication at (422, 451) on #calculateButton
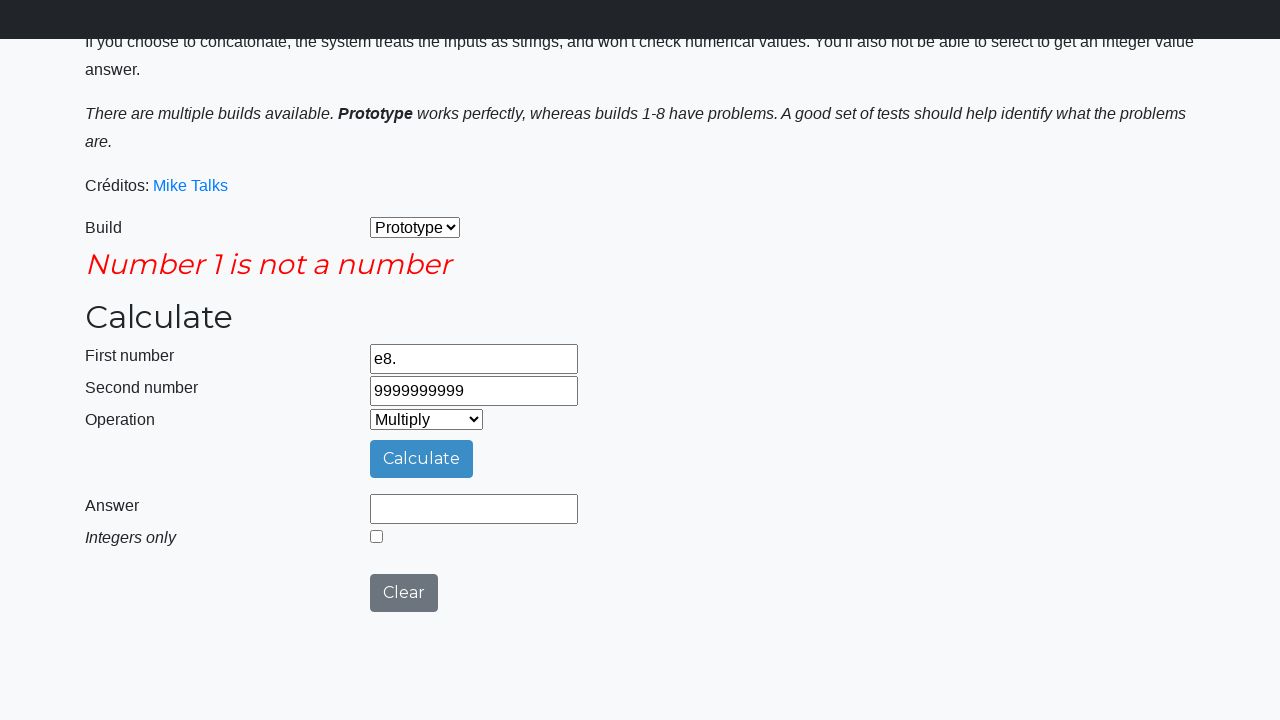

Retrieved error message text from error field
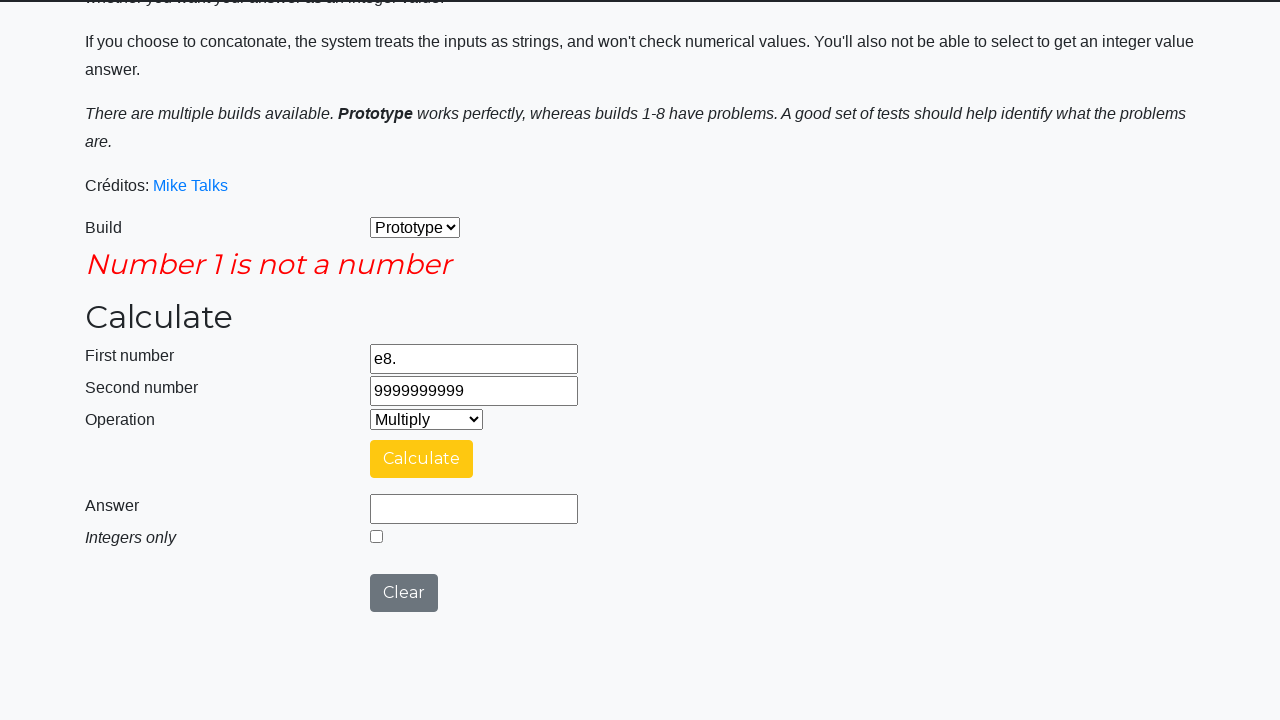

Verified that error message is present and not empty
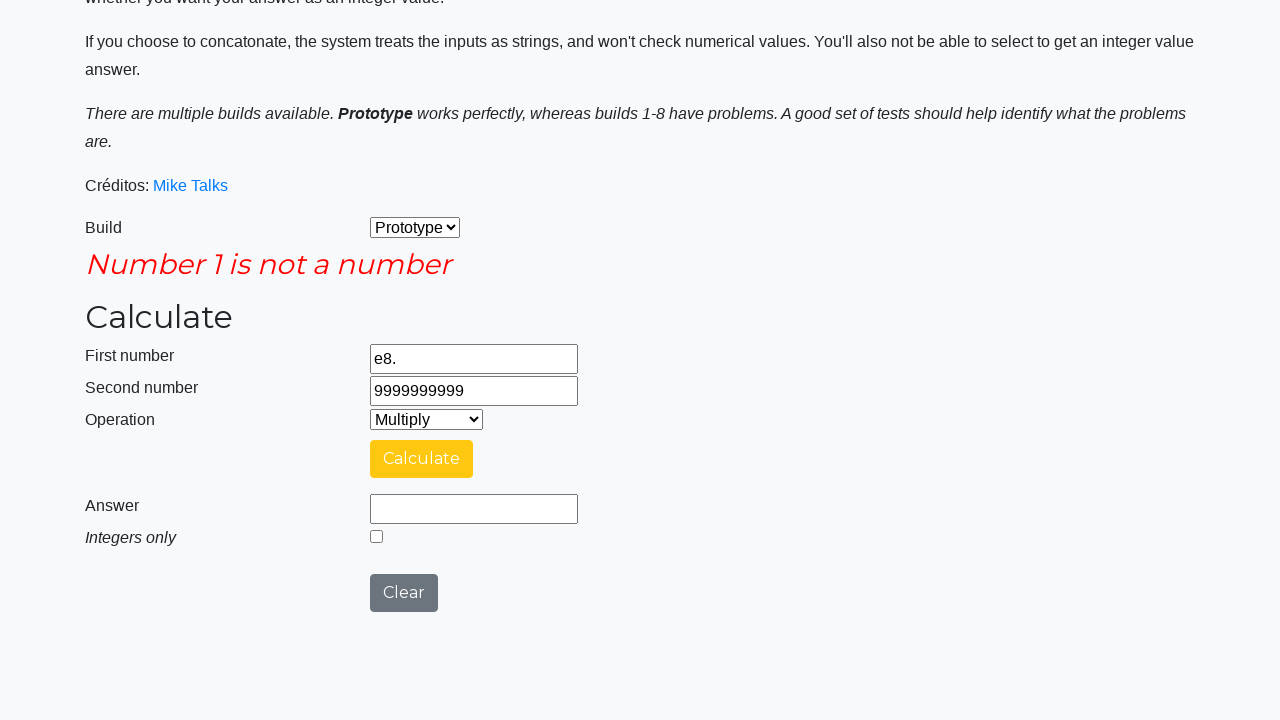

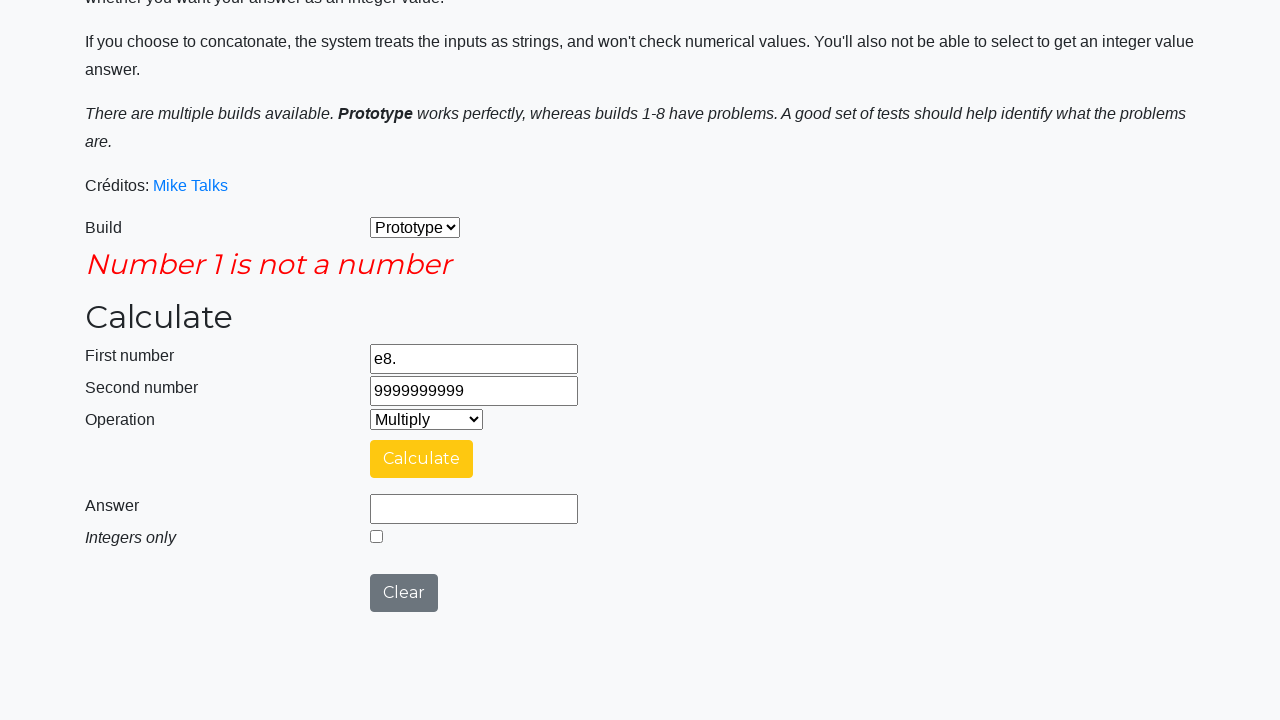